Tests double-click and right-click button interactions, verifying that appropriate messages are displayed after each action

Starting URL: https://demoqa.com/buttons

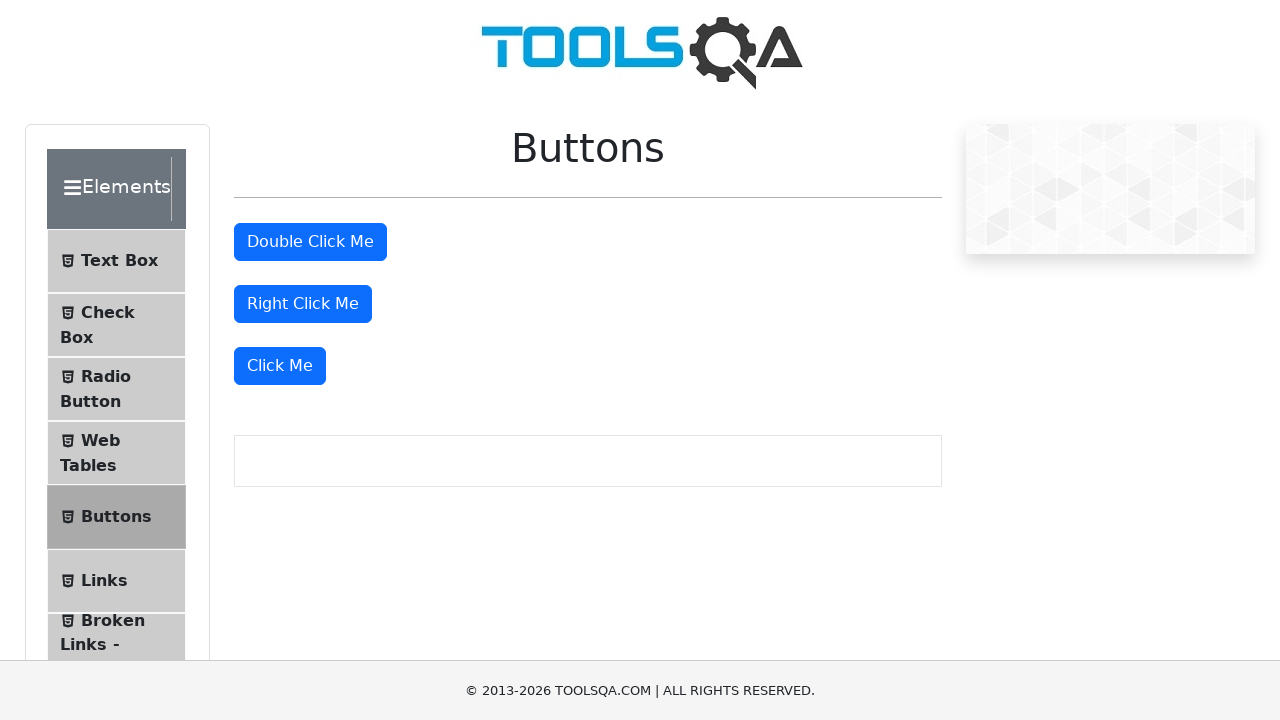

Set viewport size to 1920x1080
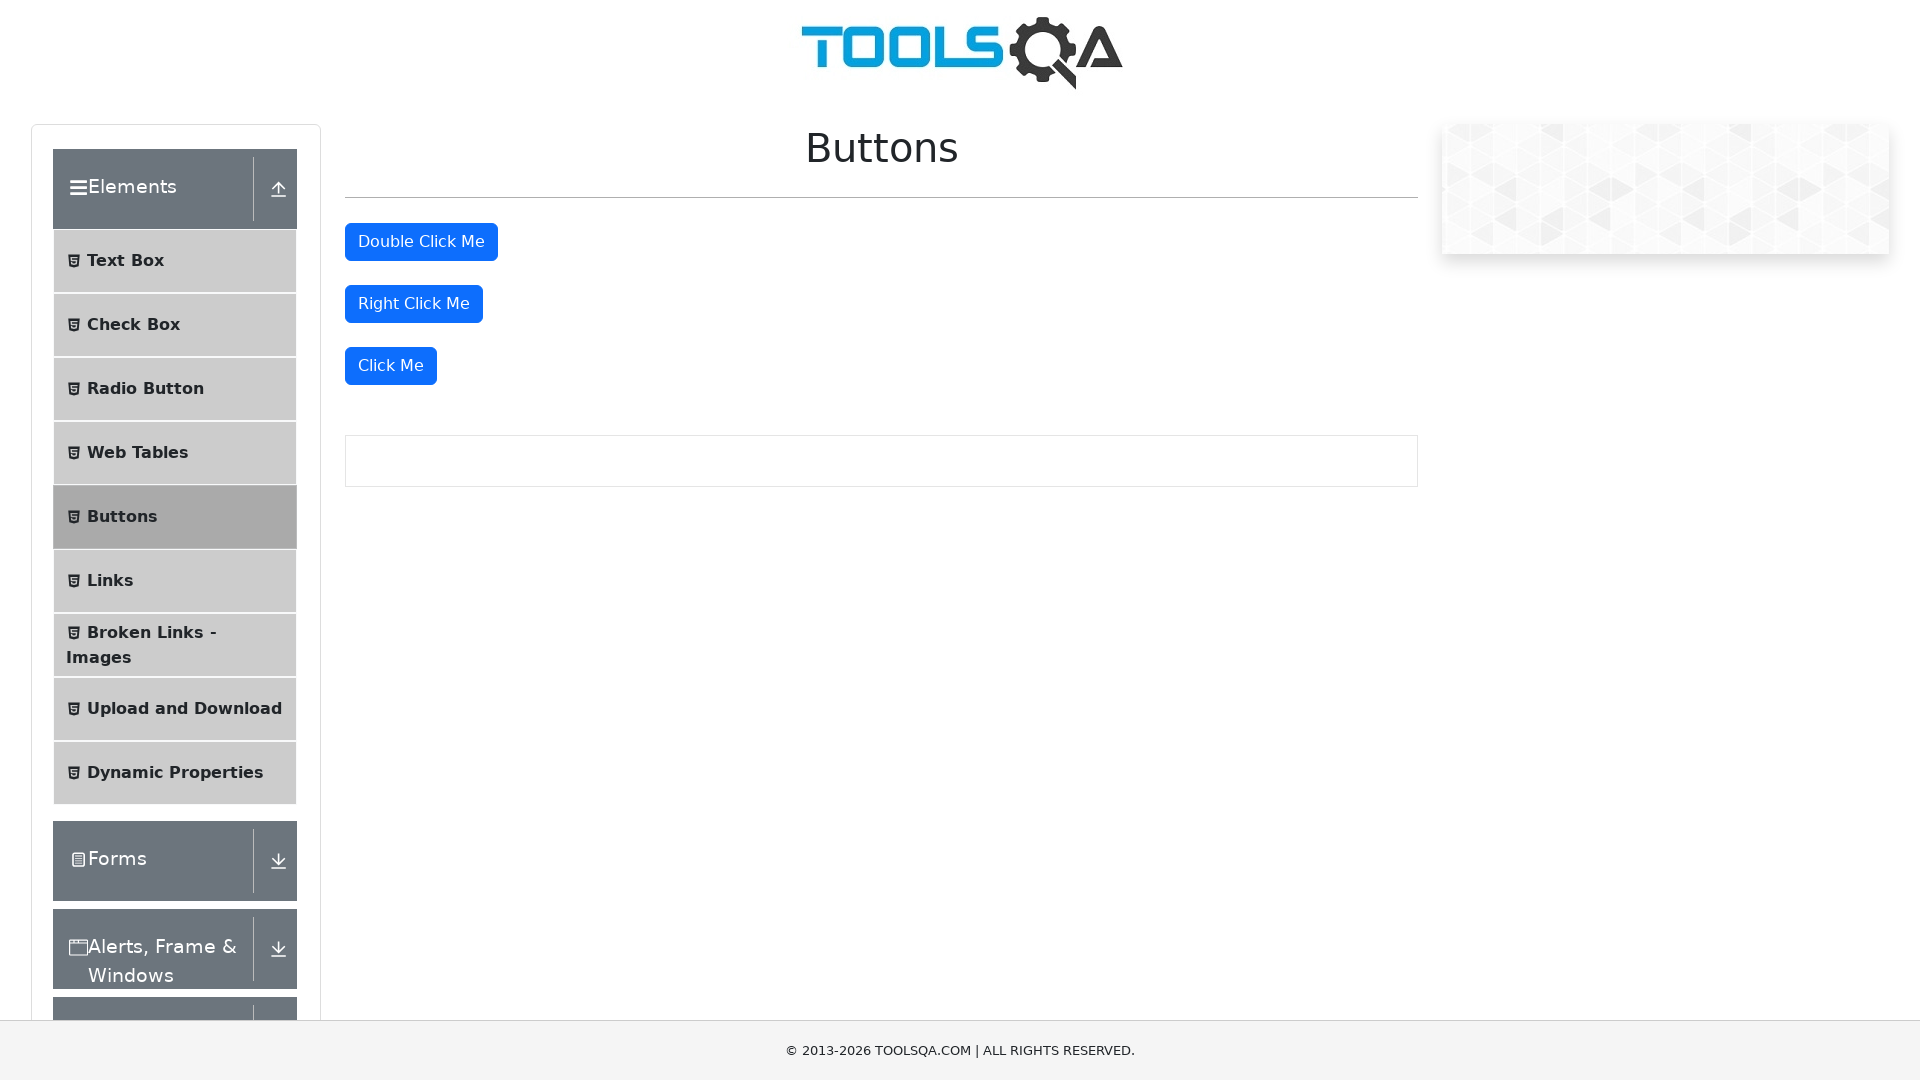

Located Double Click Me button
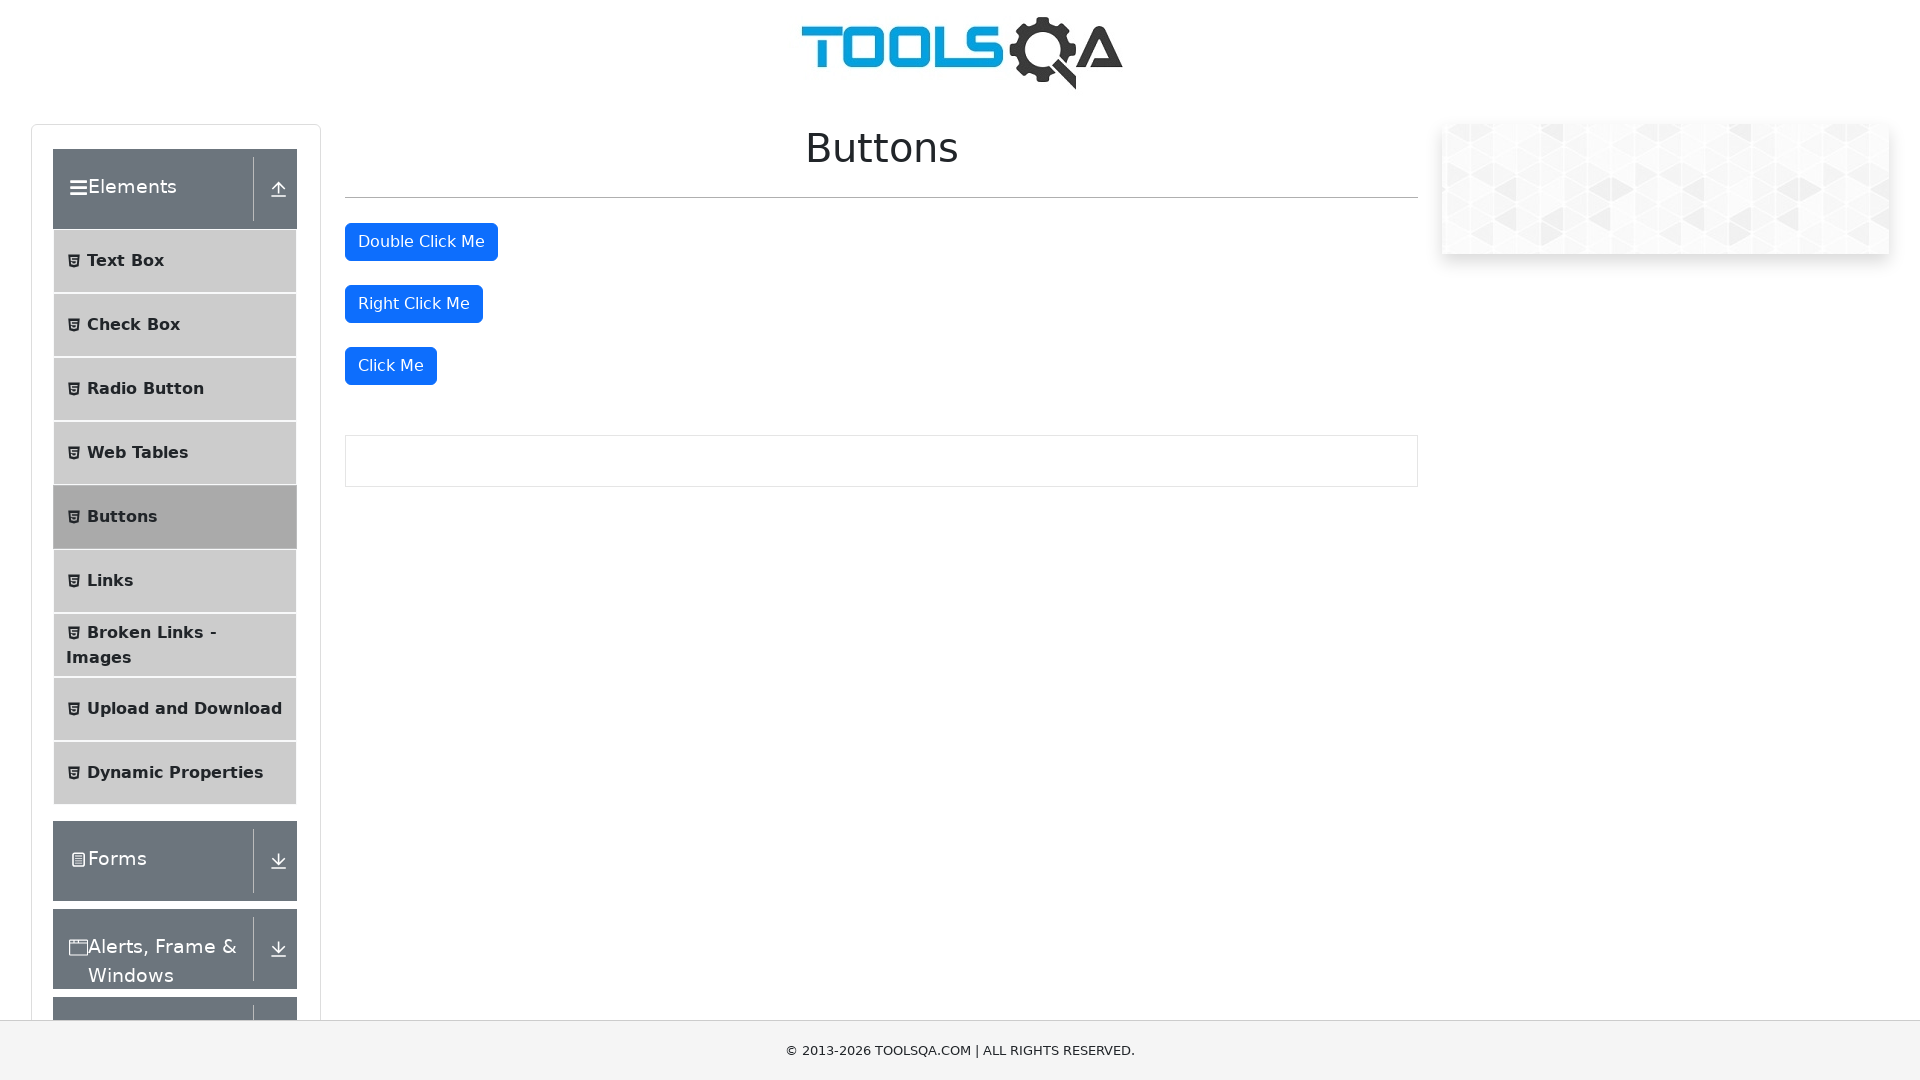

Double-clicked the Double Click Me button at (421, 242) on xpath=//button[text()='Double Click Me']
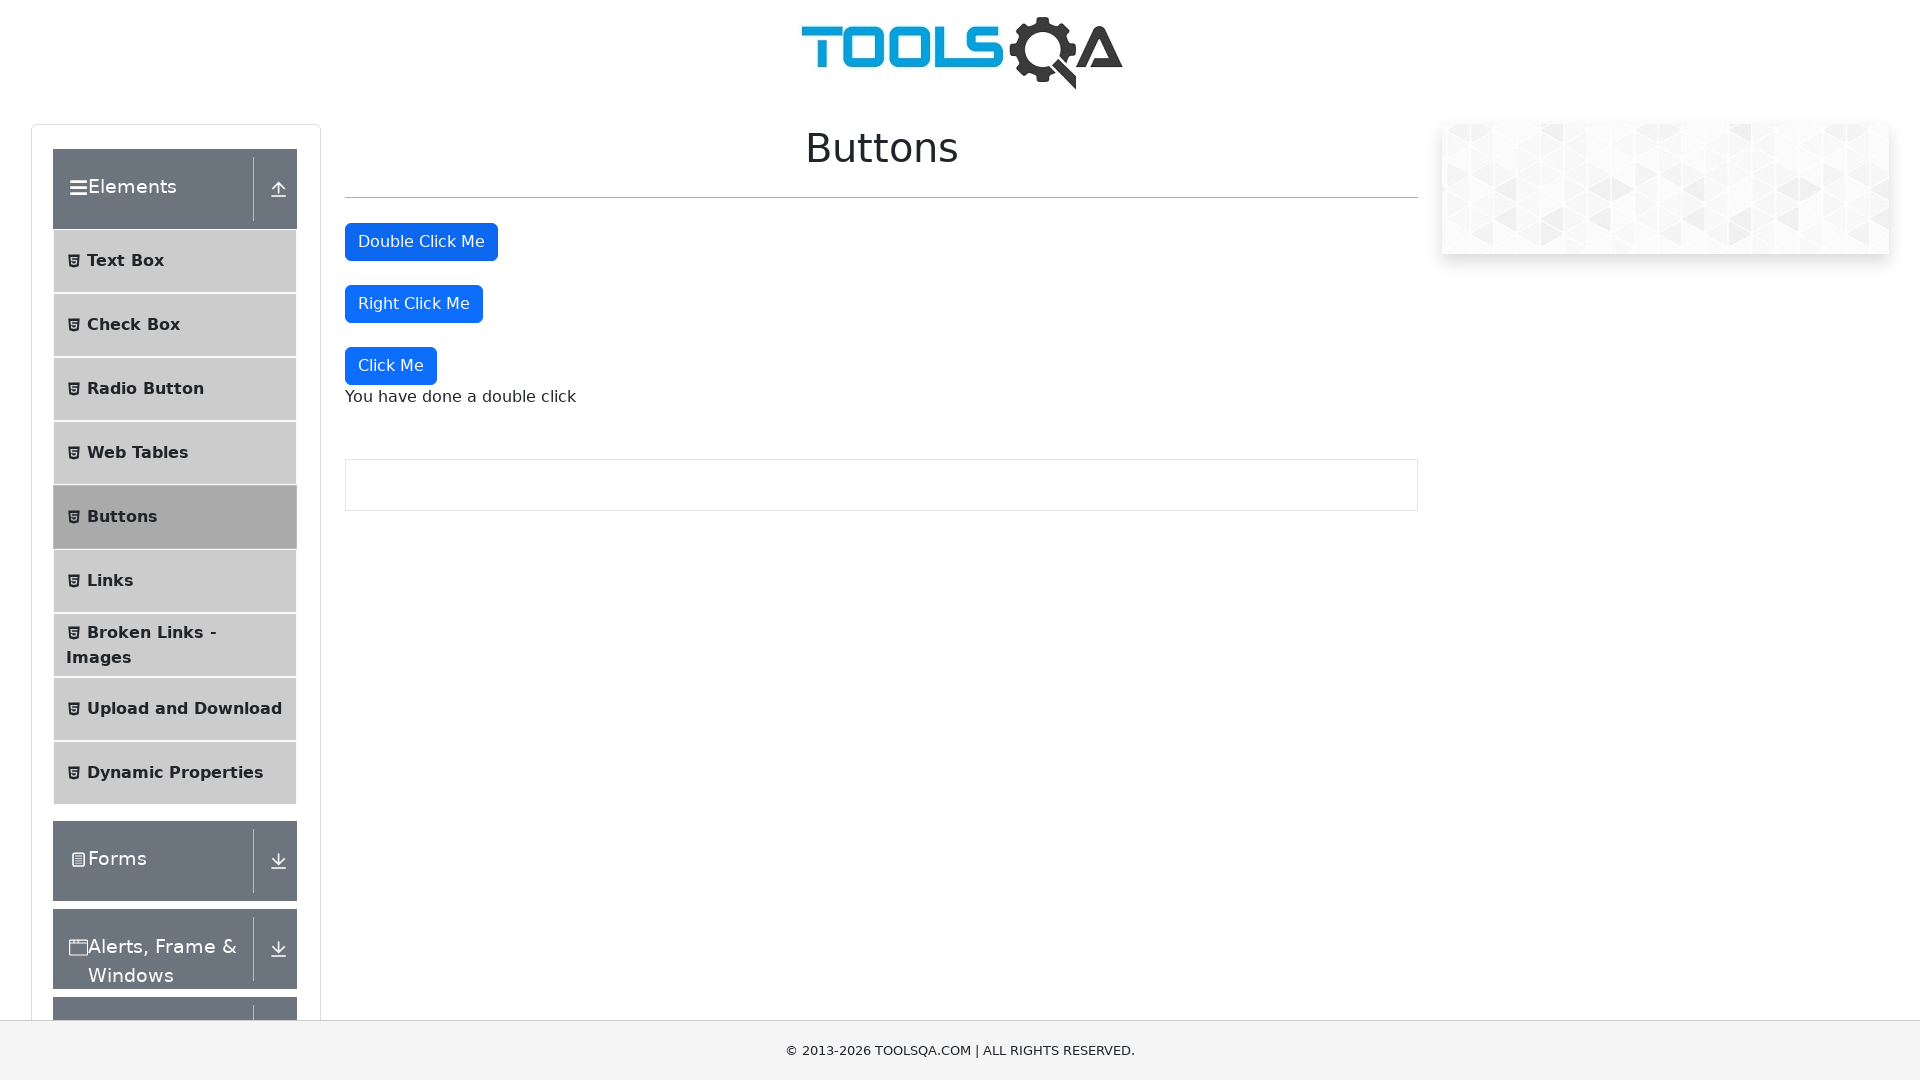

Verified double click message 'You have done a double click' is displayed
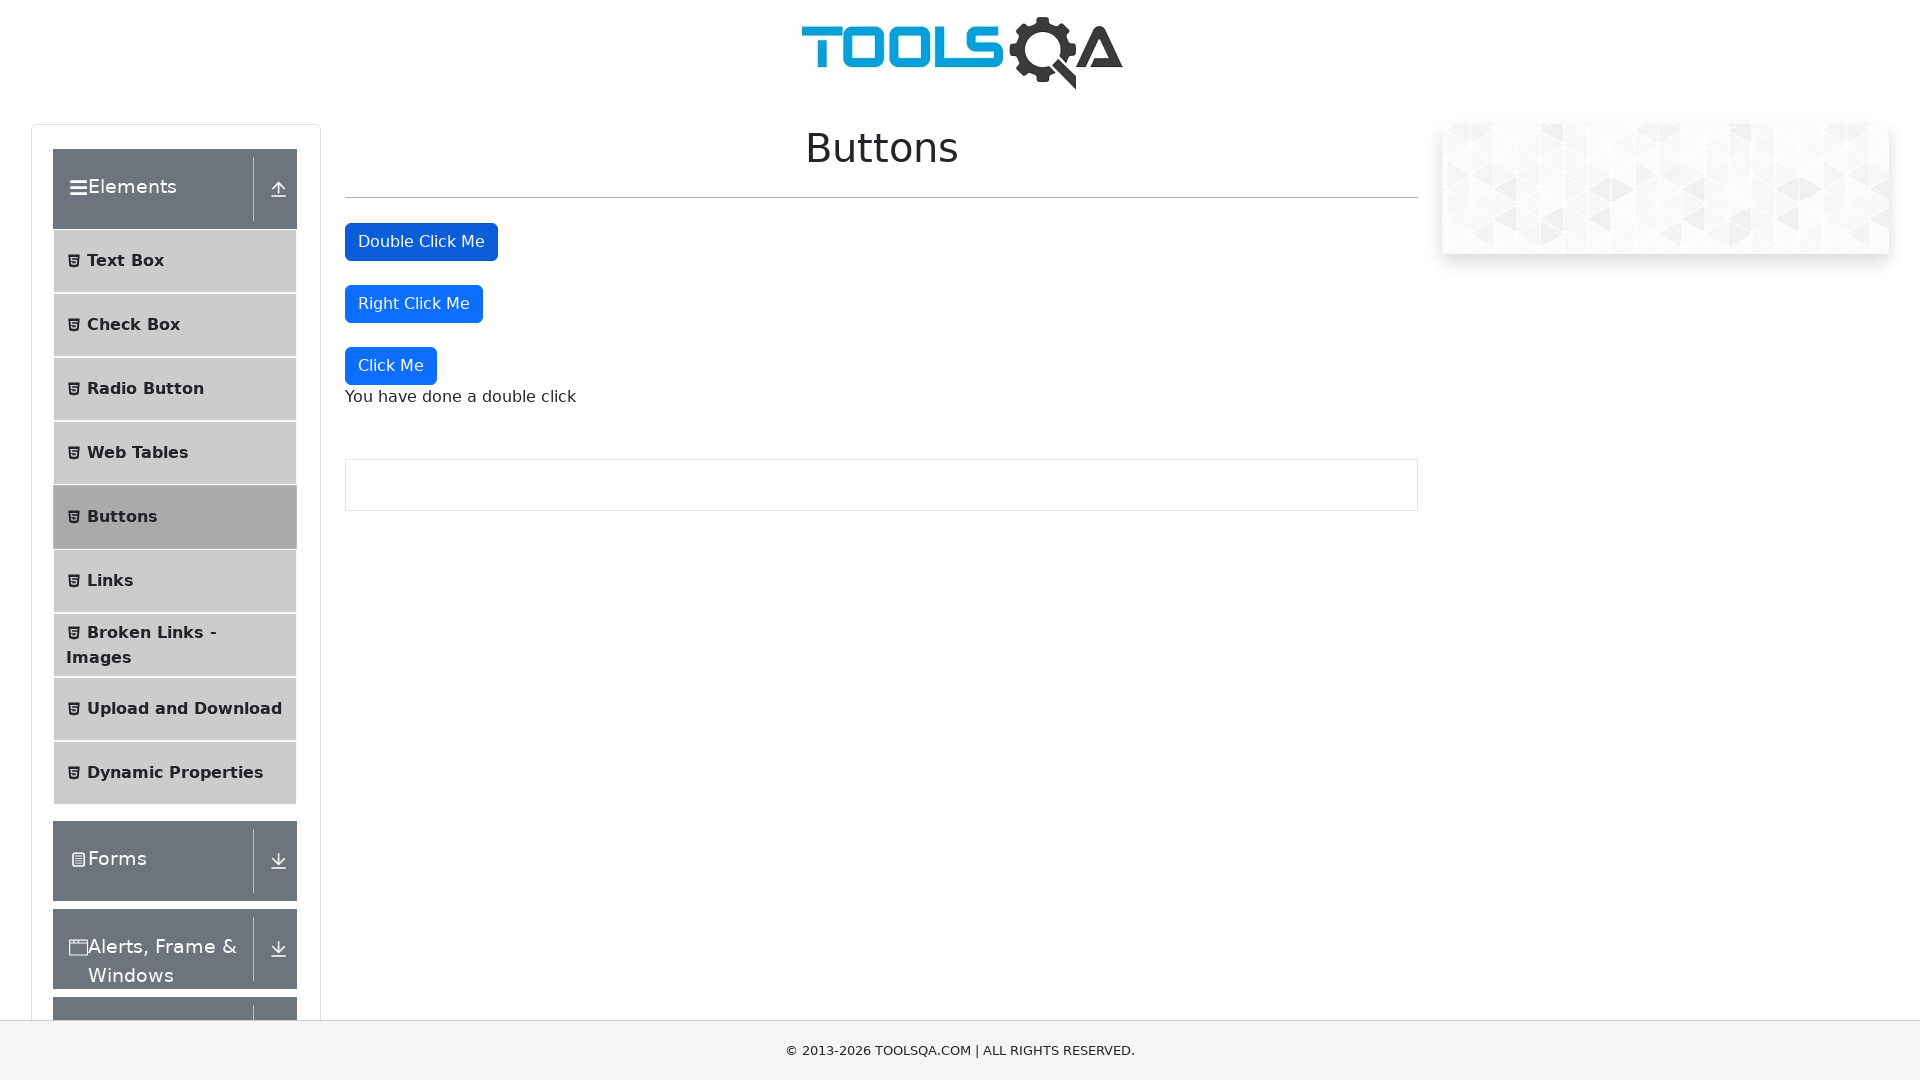

Located Right Click Me button
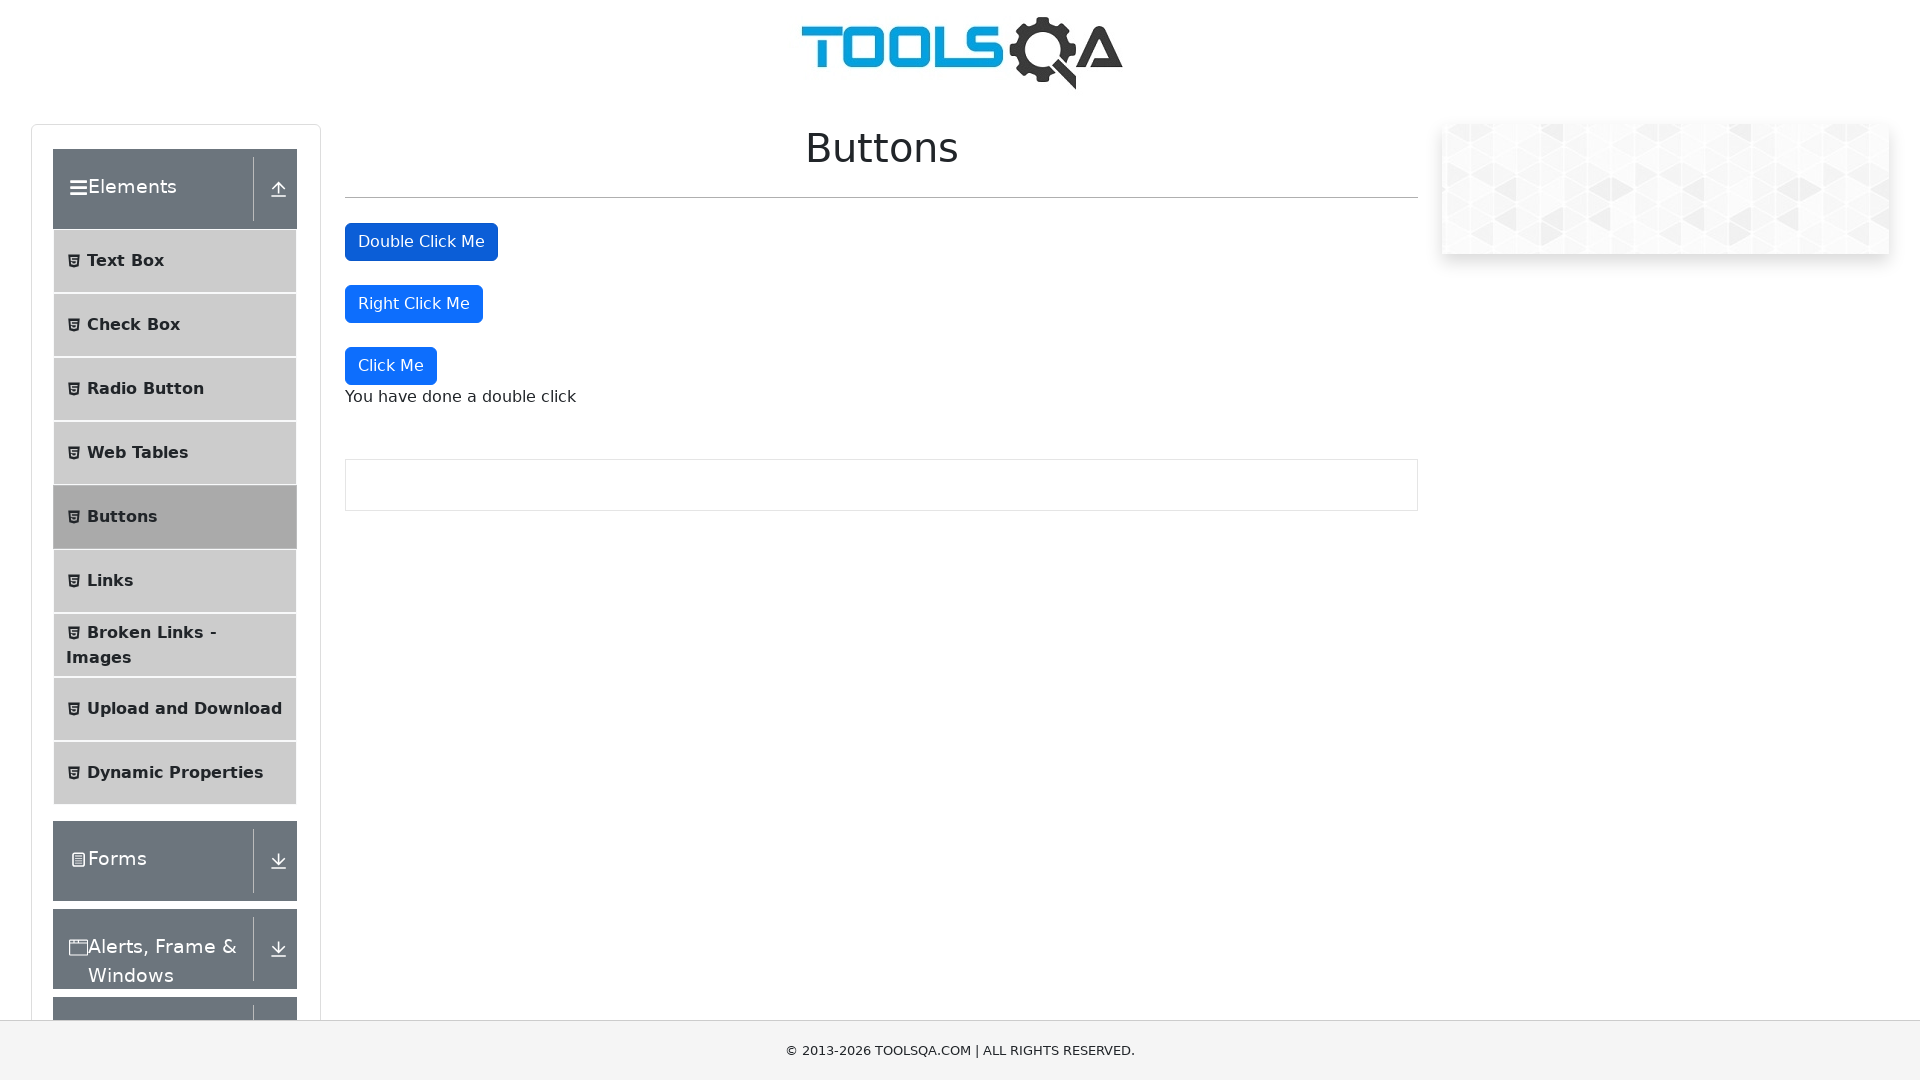

Right-clicked the Right Click Me button at (414, 304) on xpath=//button[text()='Right Click Me']
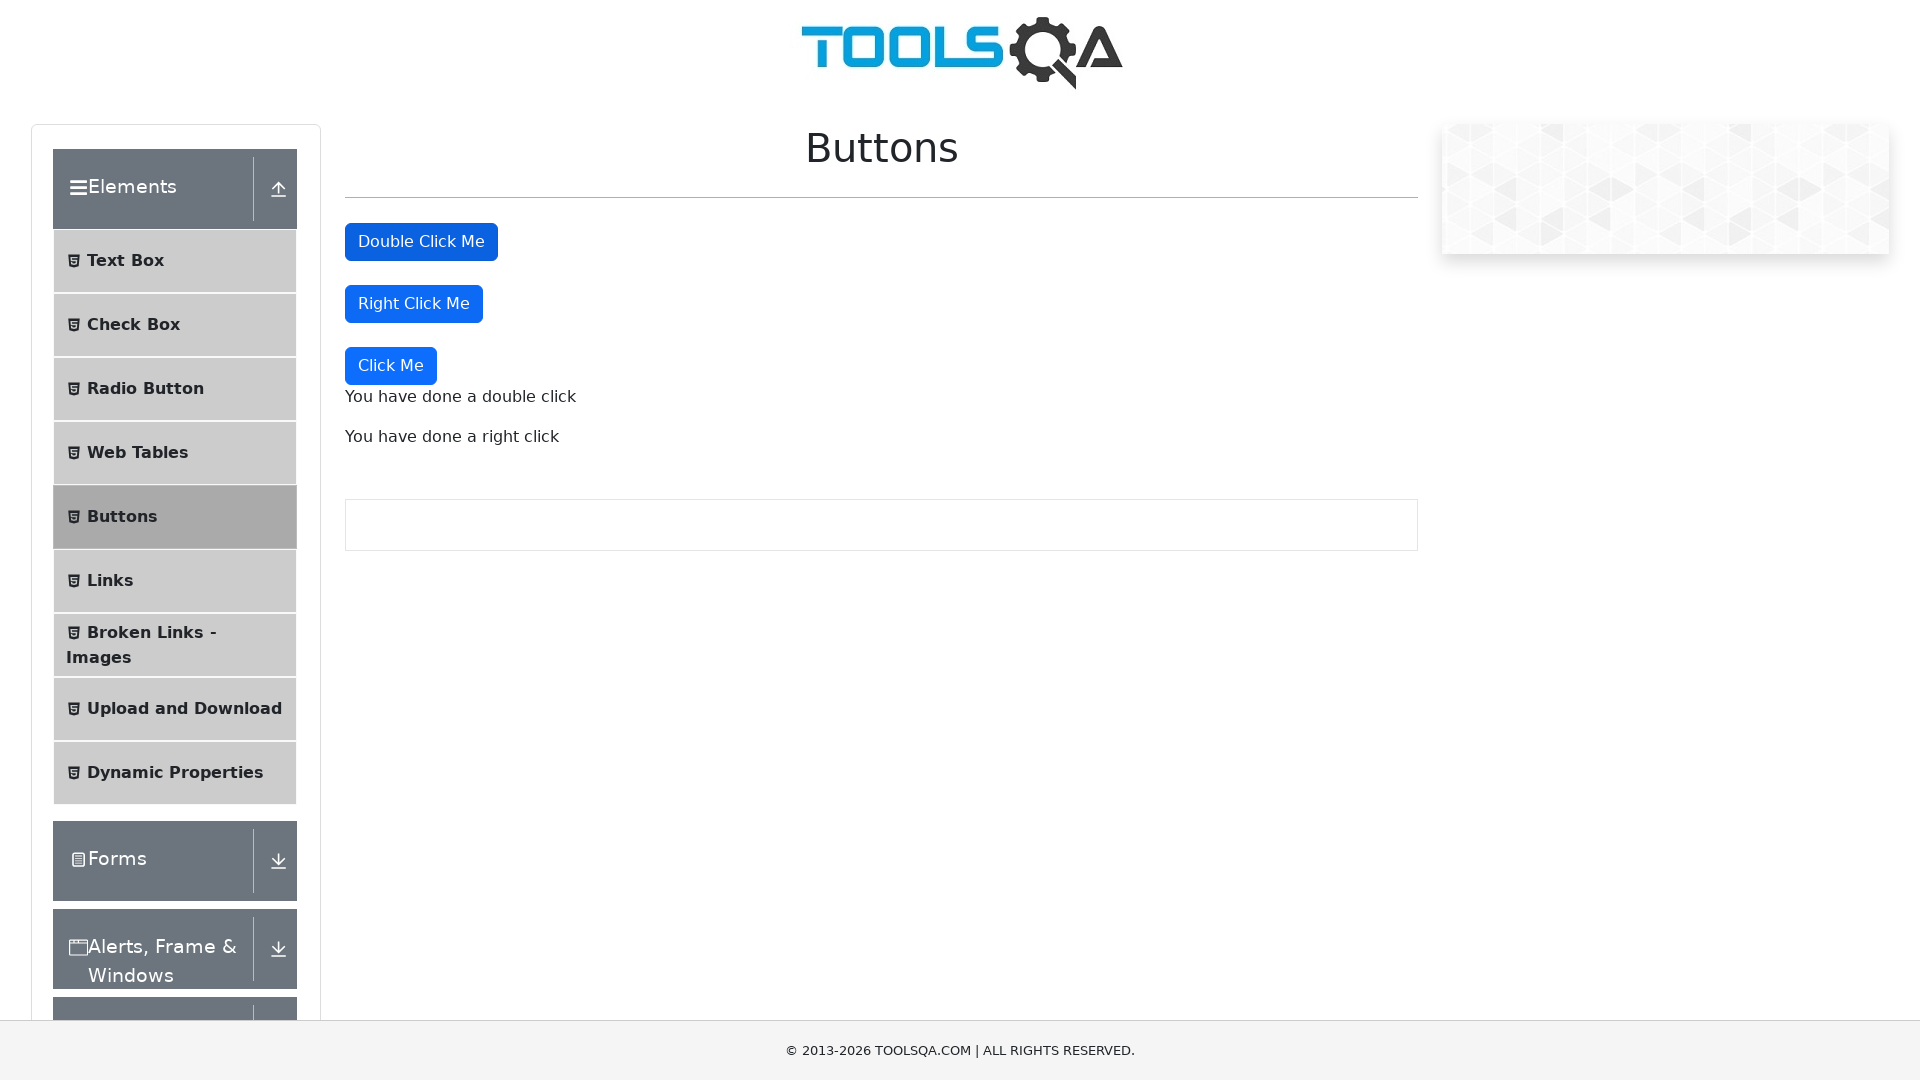

Verified right click message is displayed
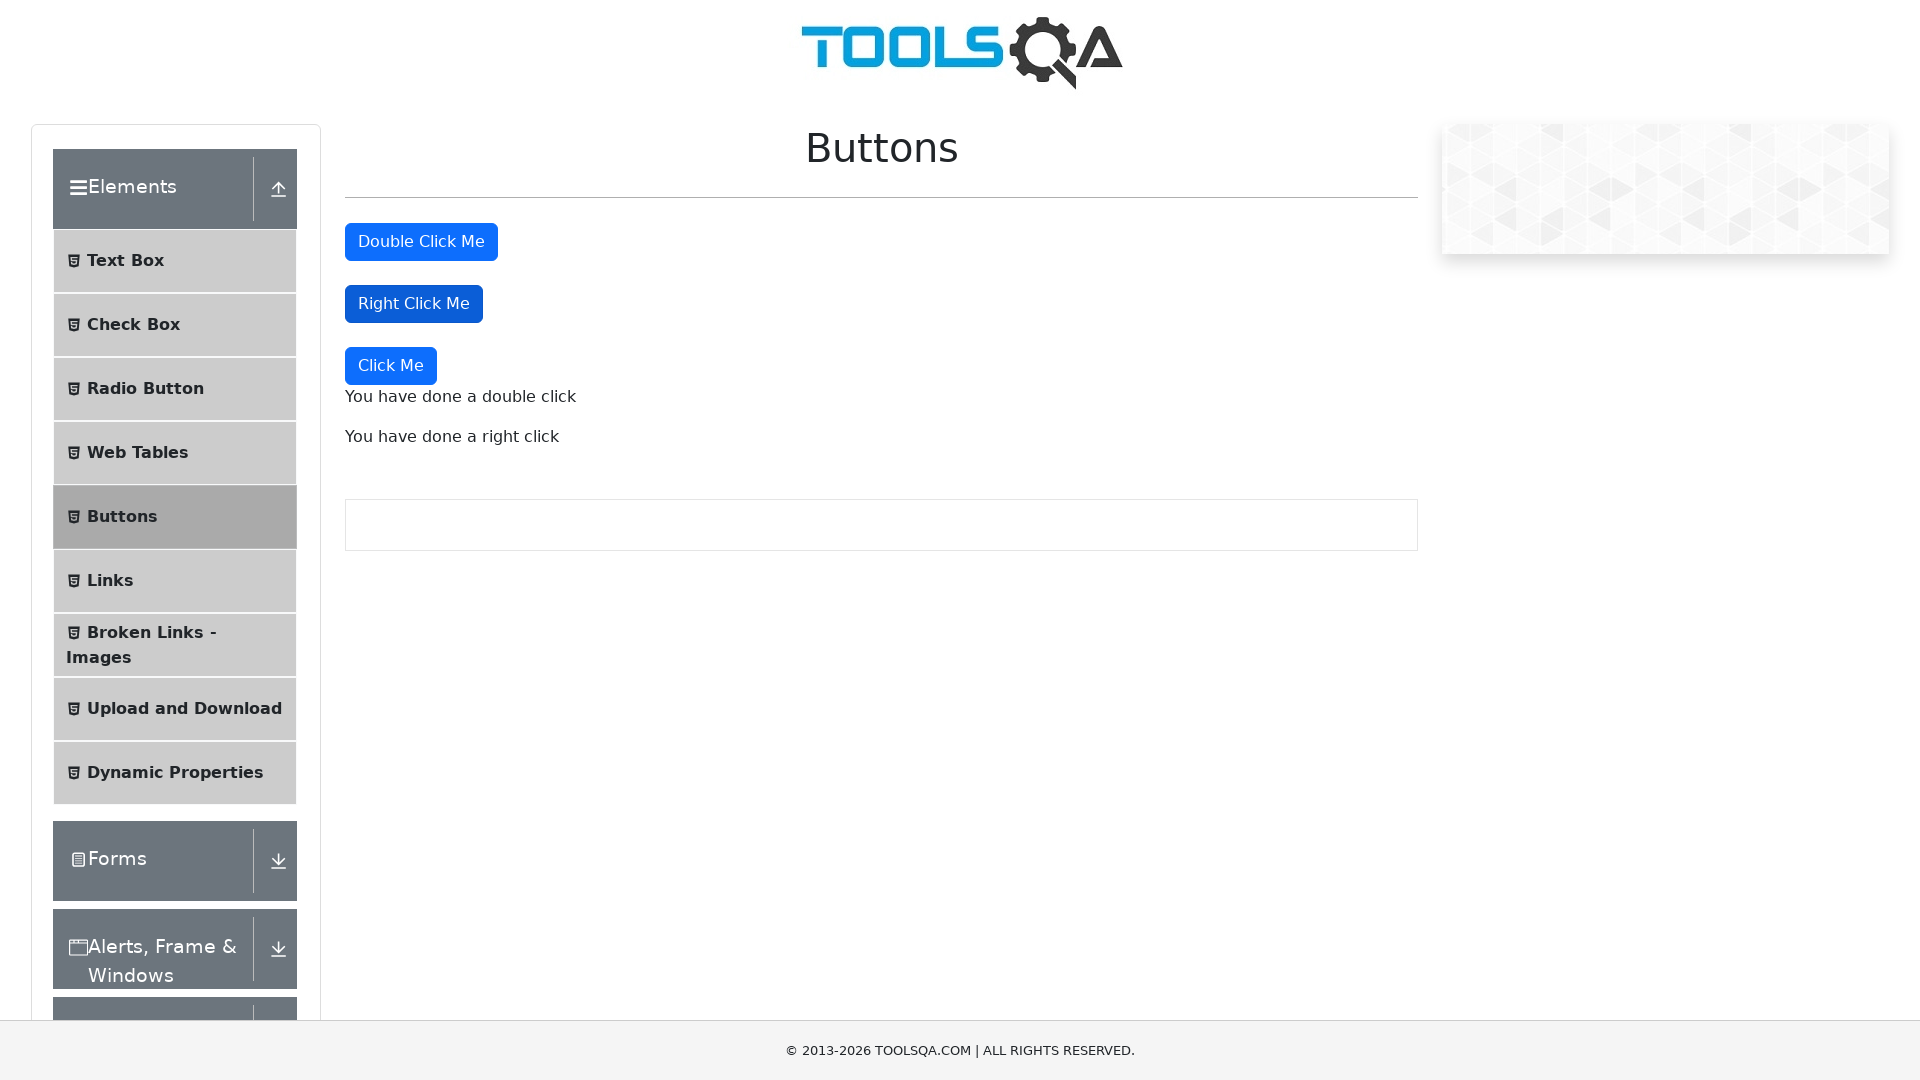

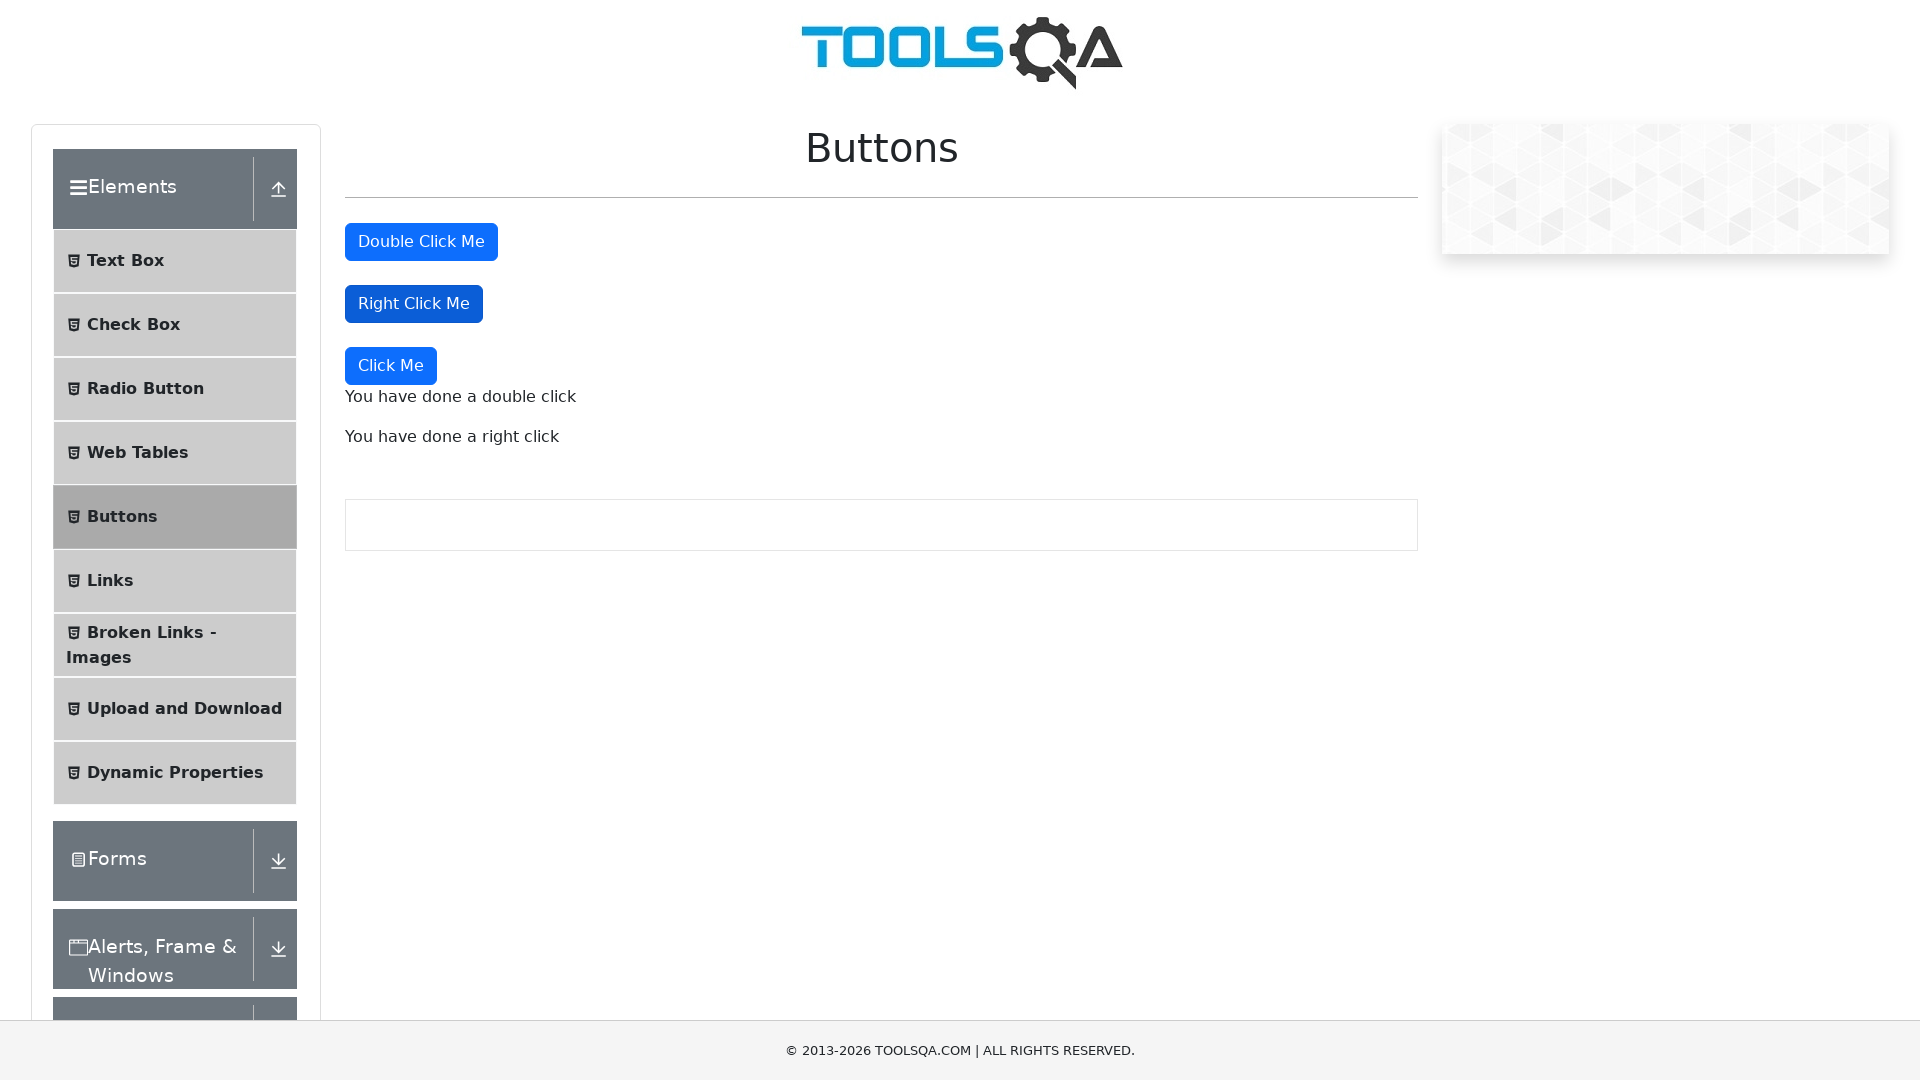